Solves a math captcha by reading a value, calculating a mathematical expression, filling the answer, selecting checkboxes and radio buttons, then submitting the form

Starting URL: http://suninjuly.github.io/math.html

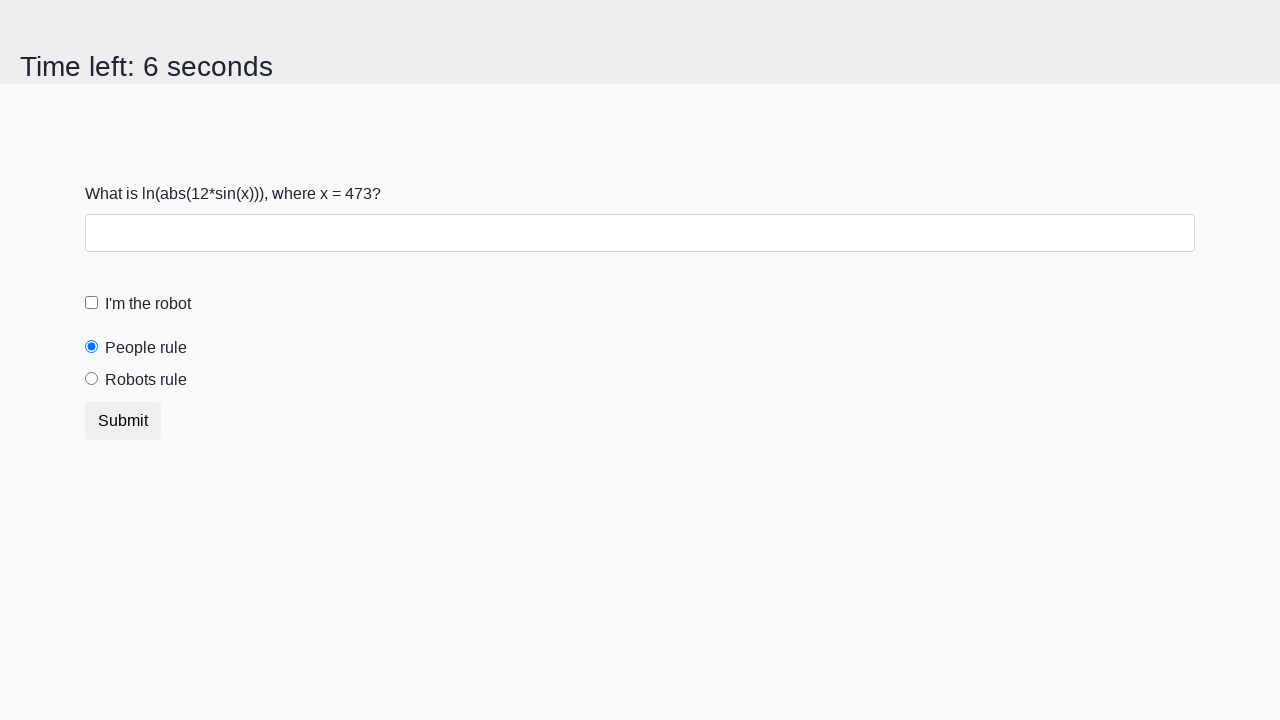

Located the X value element
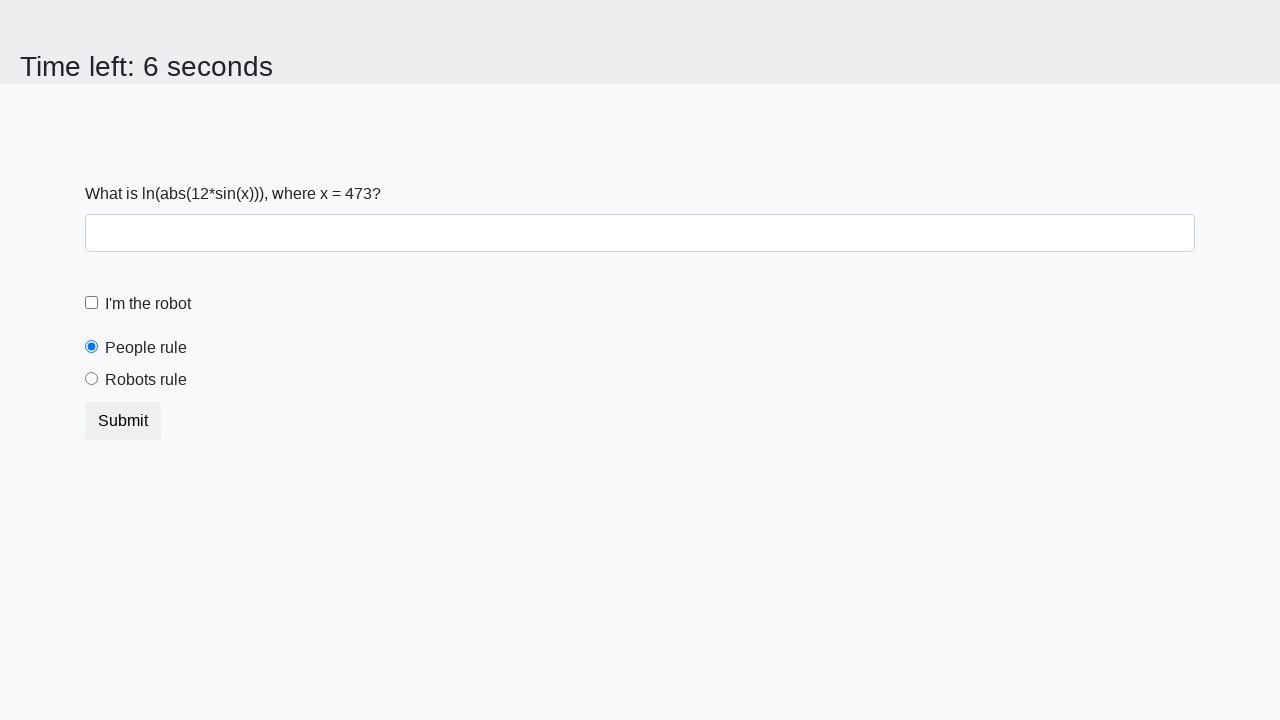

Read X value from element: 473
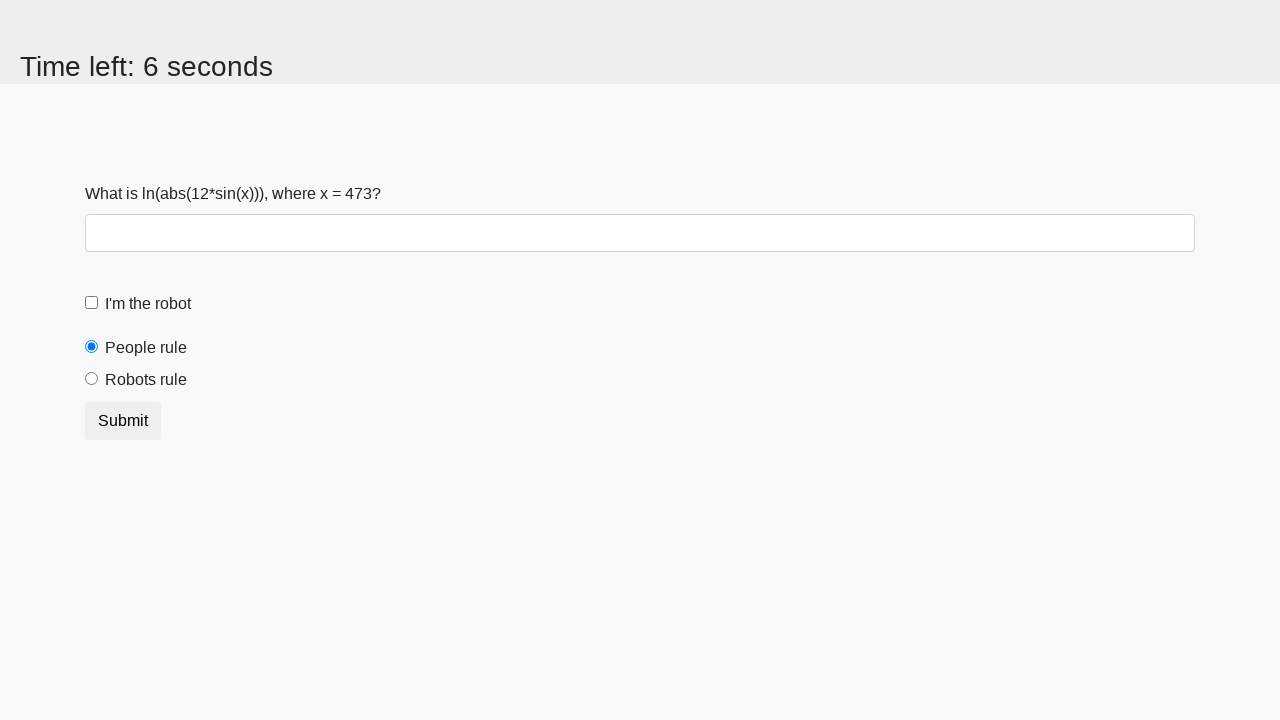

Calculated answer: 2.466688163839222
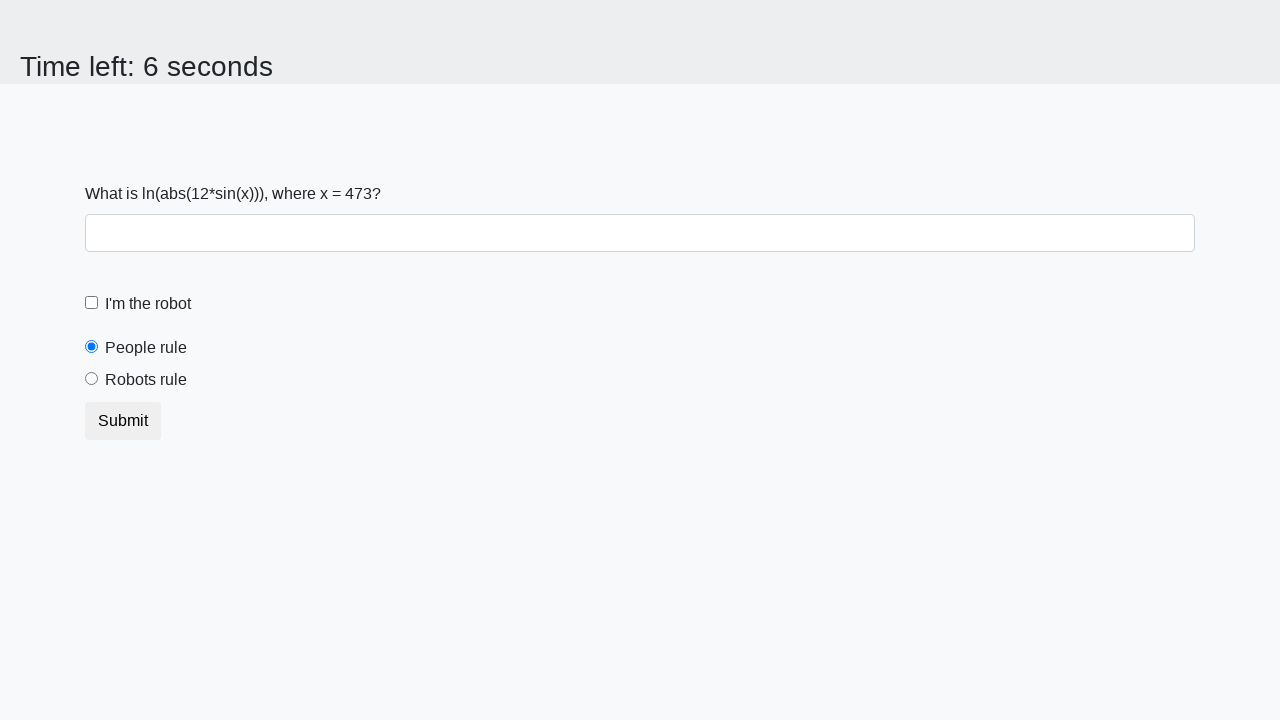

Filled answer field with calculated value: 2.466688163839222 on #answer
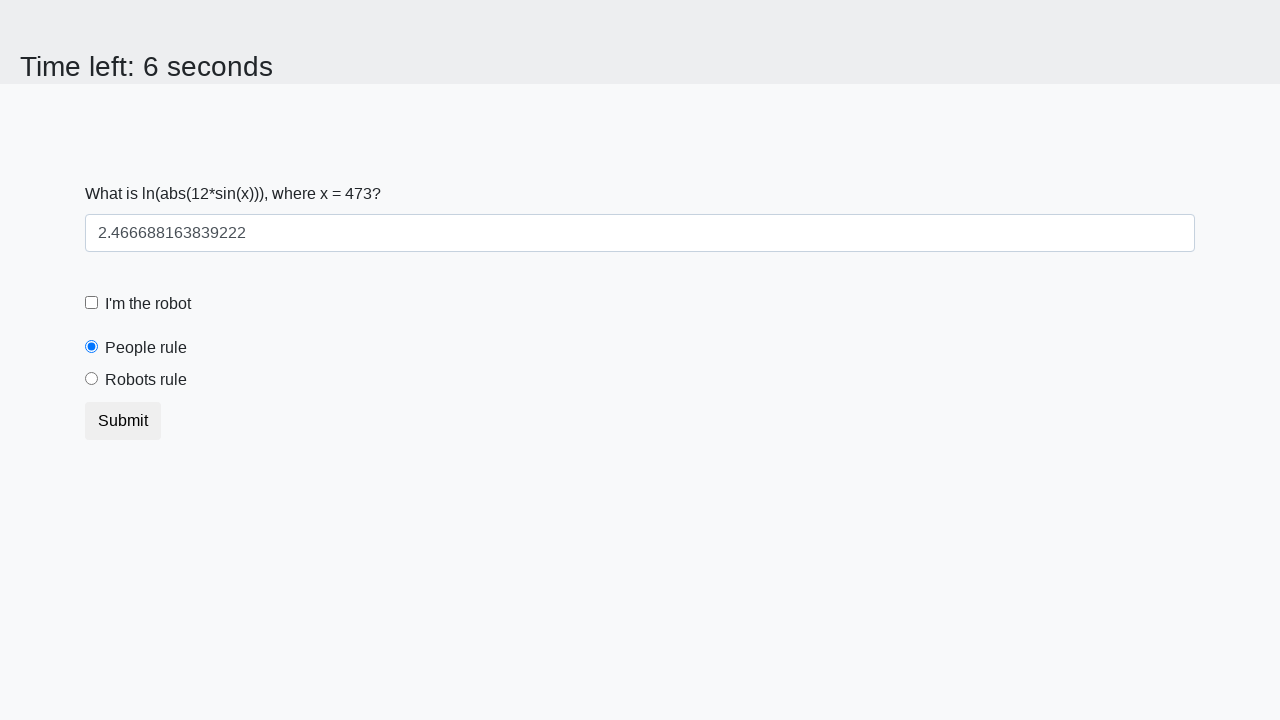

Clicked the robot checkbox at (92, 303) on #robotCheckbox
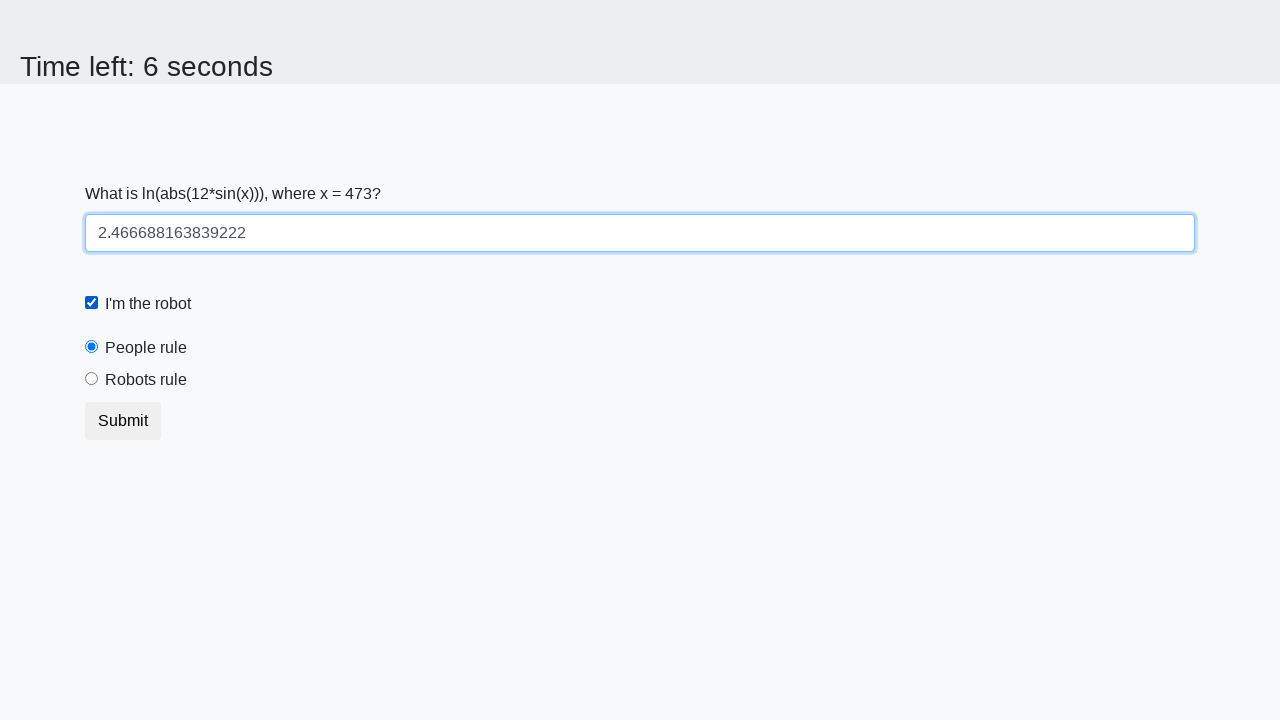

Clicked the robots rule radio button at (92, 379) on #robotsRule
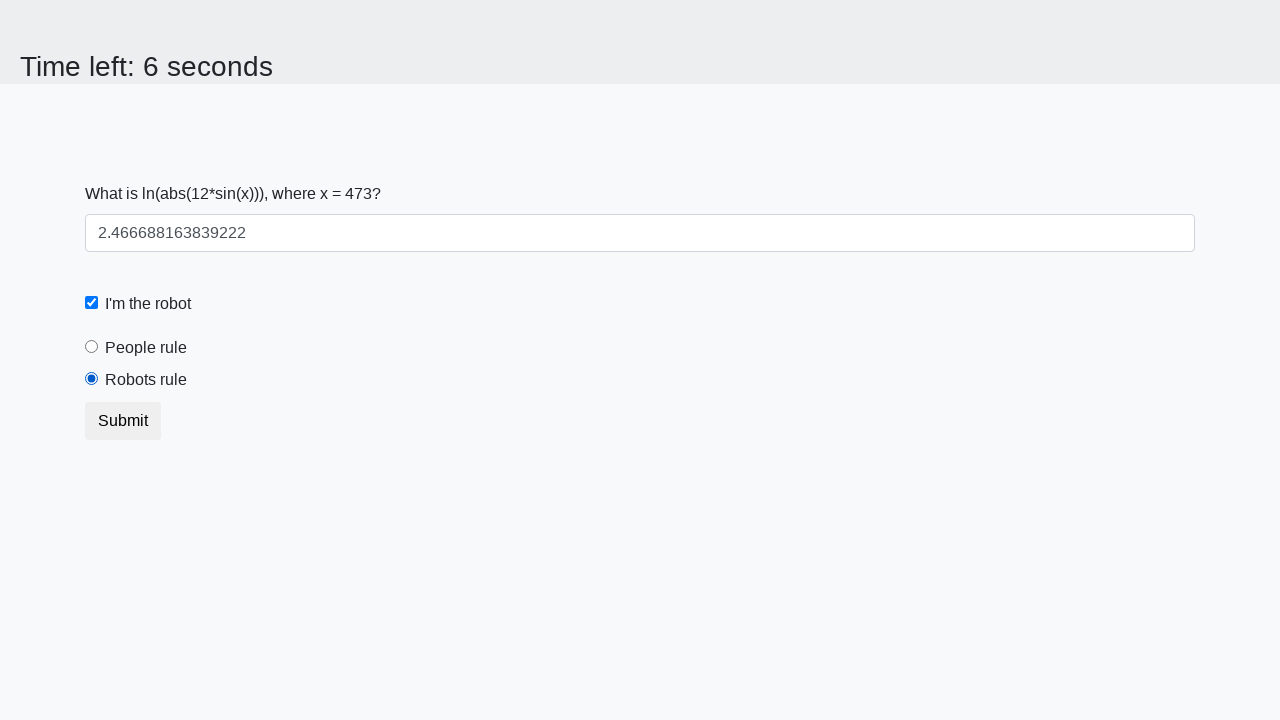

Clicked submit button to submit the form at (123, 421) on button[type="submit"]
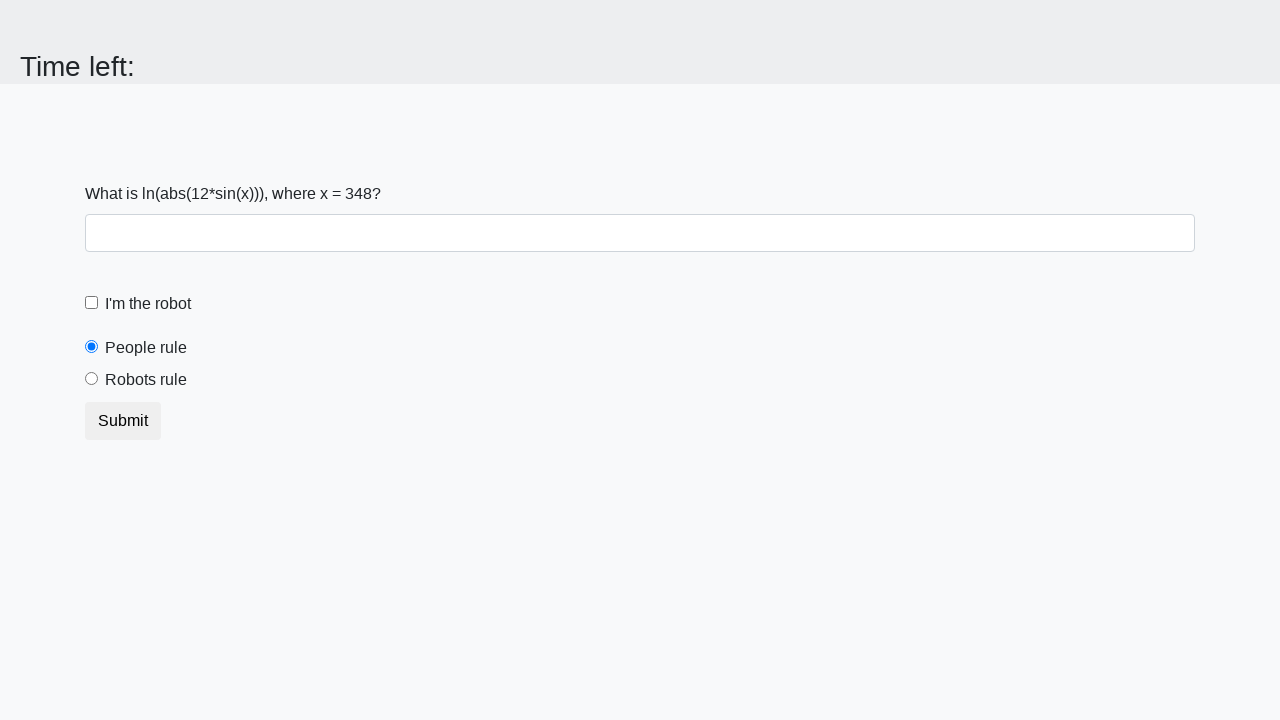

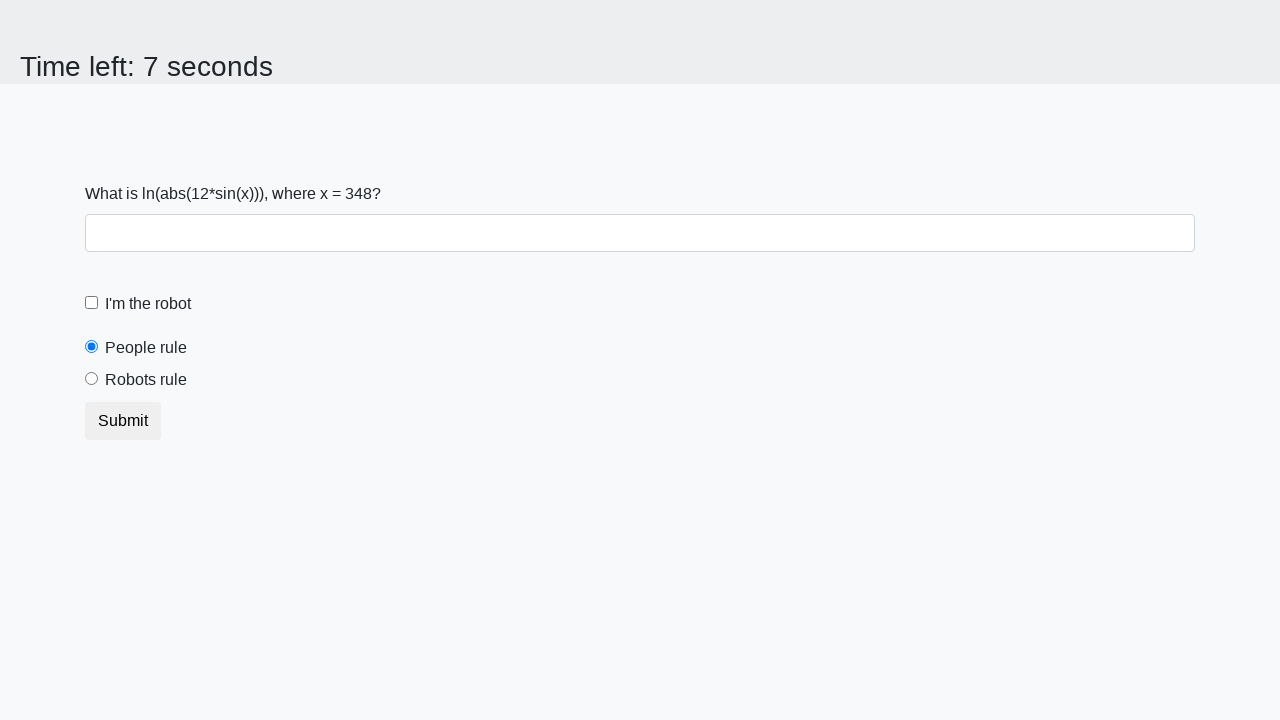